Tests Heroku sign-up form by clicking the sign-up button and filling in registration details including first name, last name, email, and company fields

Starting URL: https://www.heroku.com/home

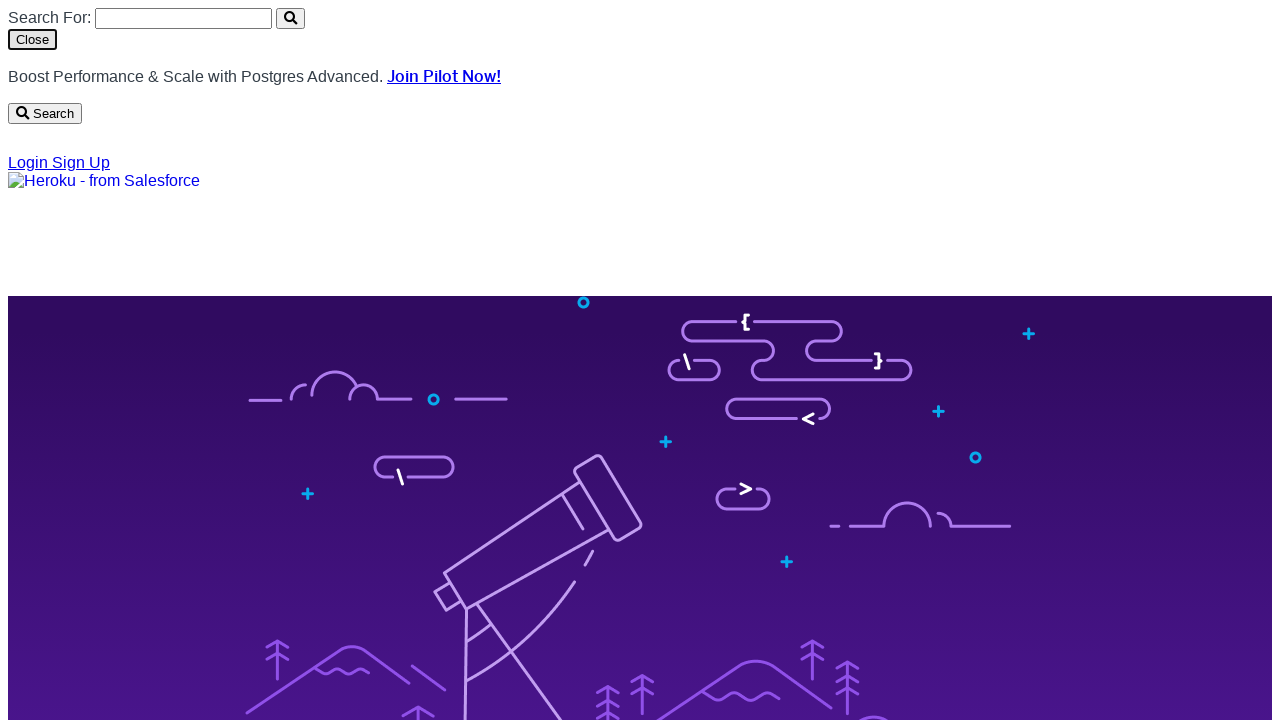

Clicked the Sign up link at (81, 162) on a:has-text('Sign up')
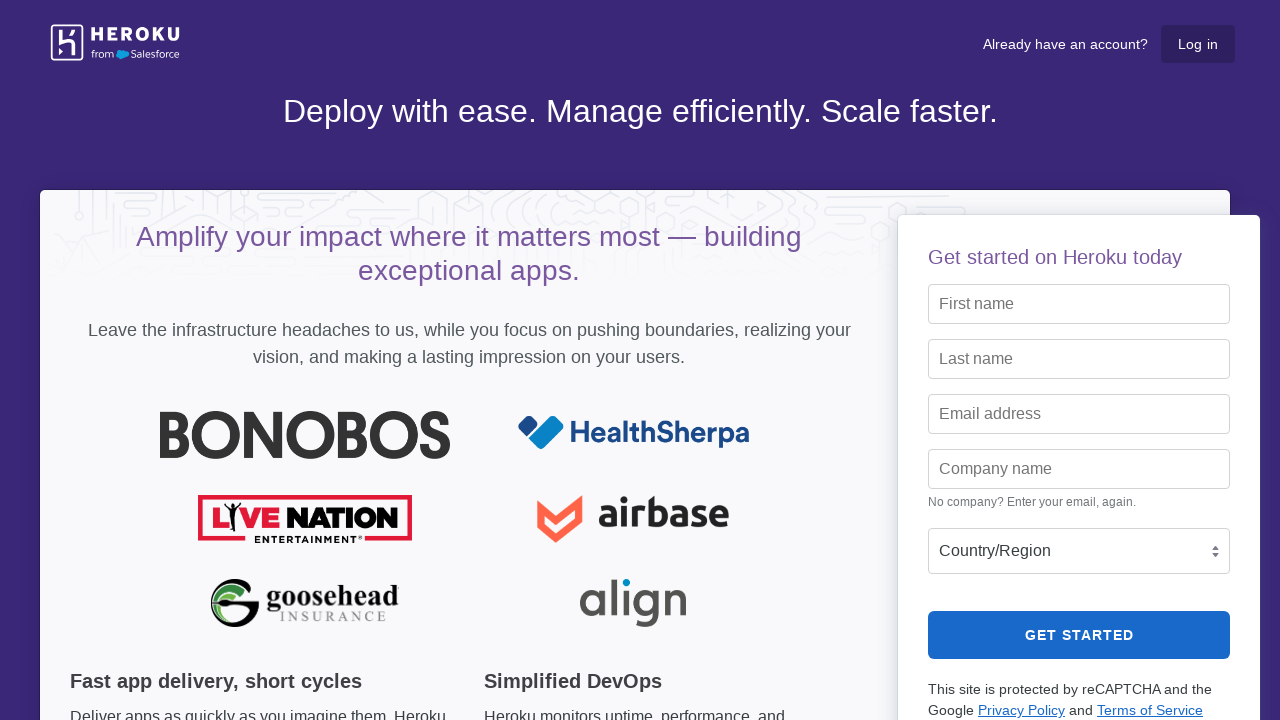

Filled first name field with 'Berire' on #first_name
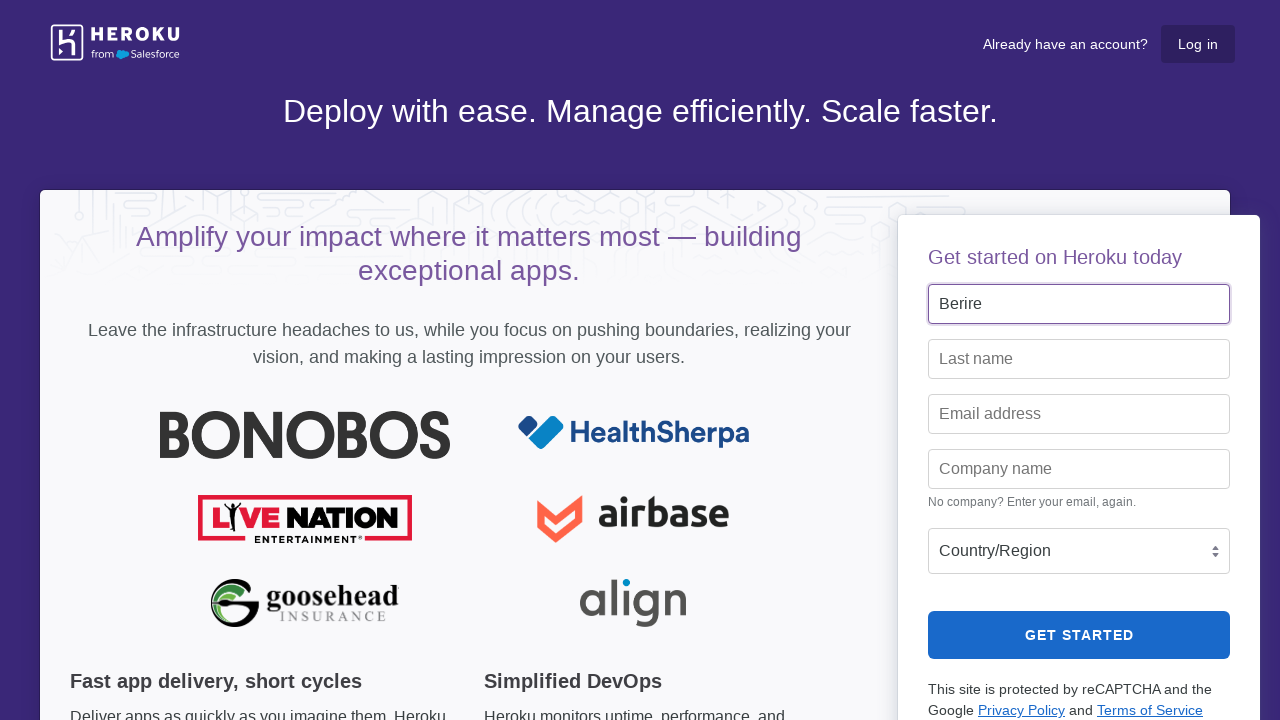

Filled last name field with 'Ocak' on #last_name
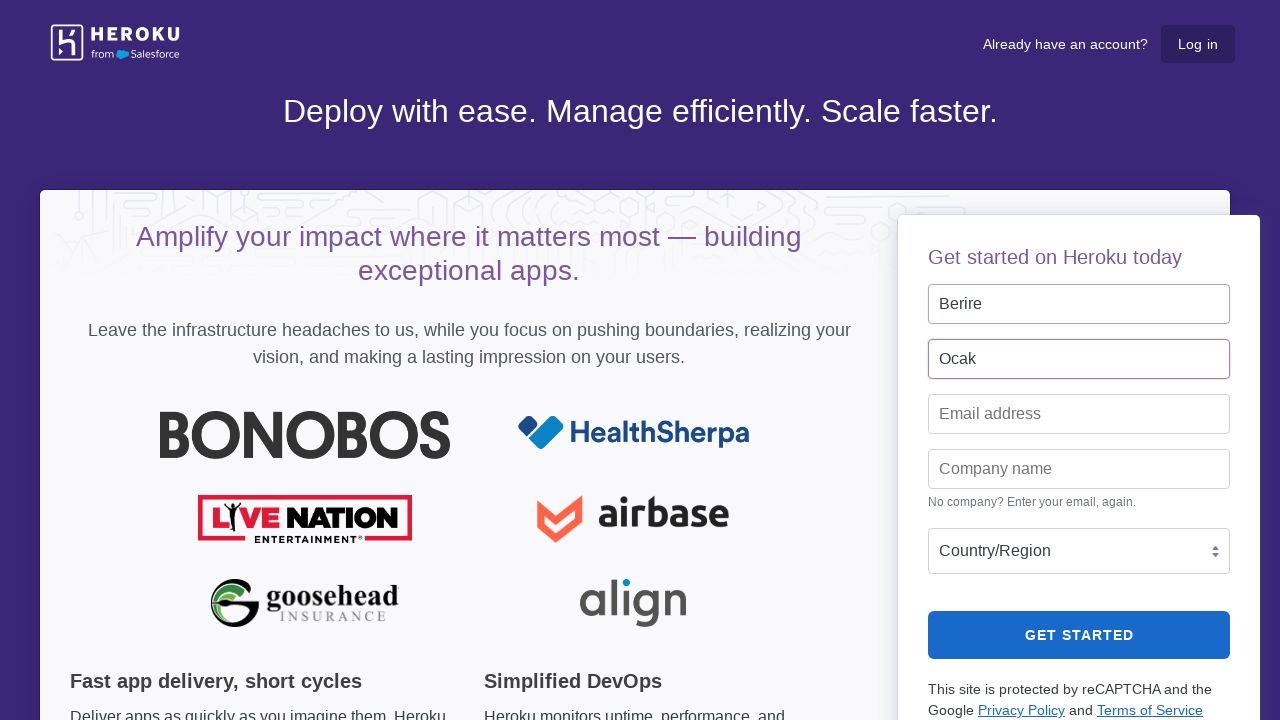

Filled email field with 'zberirekoc@gmail.com' on #email
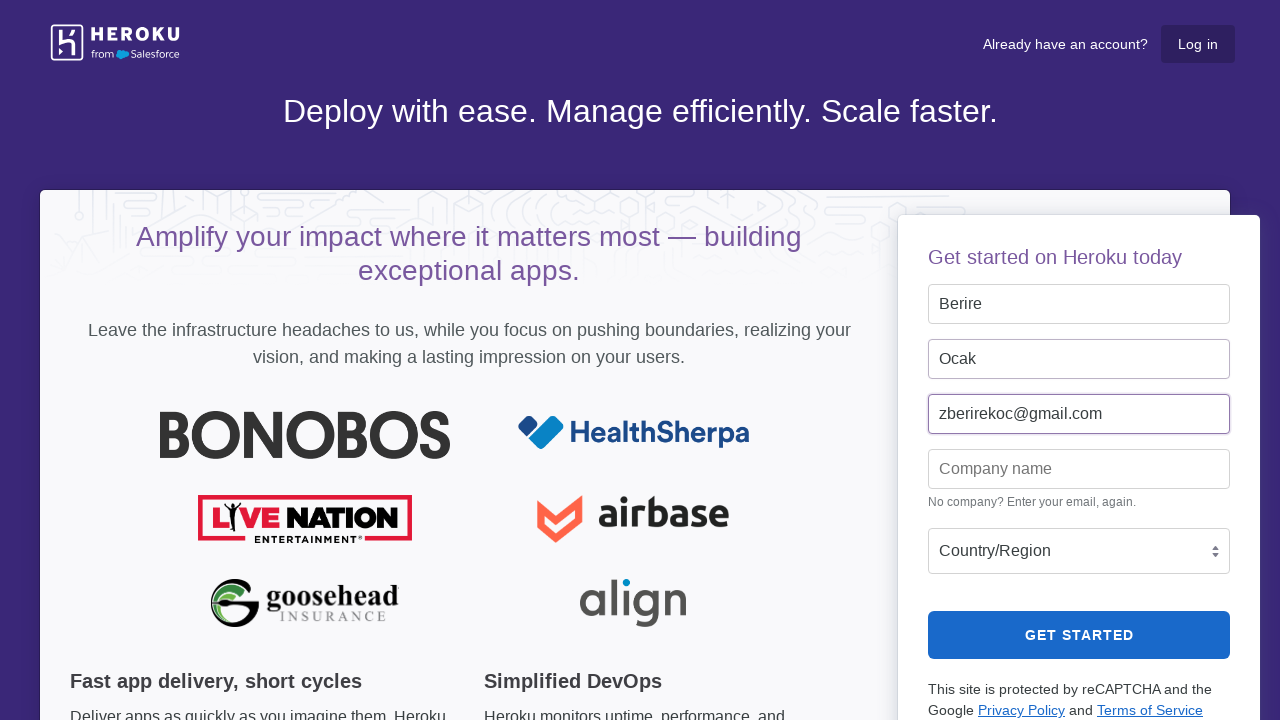

Filled company field with 'empty' on #company
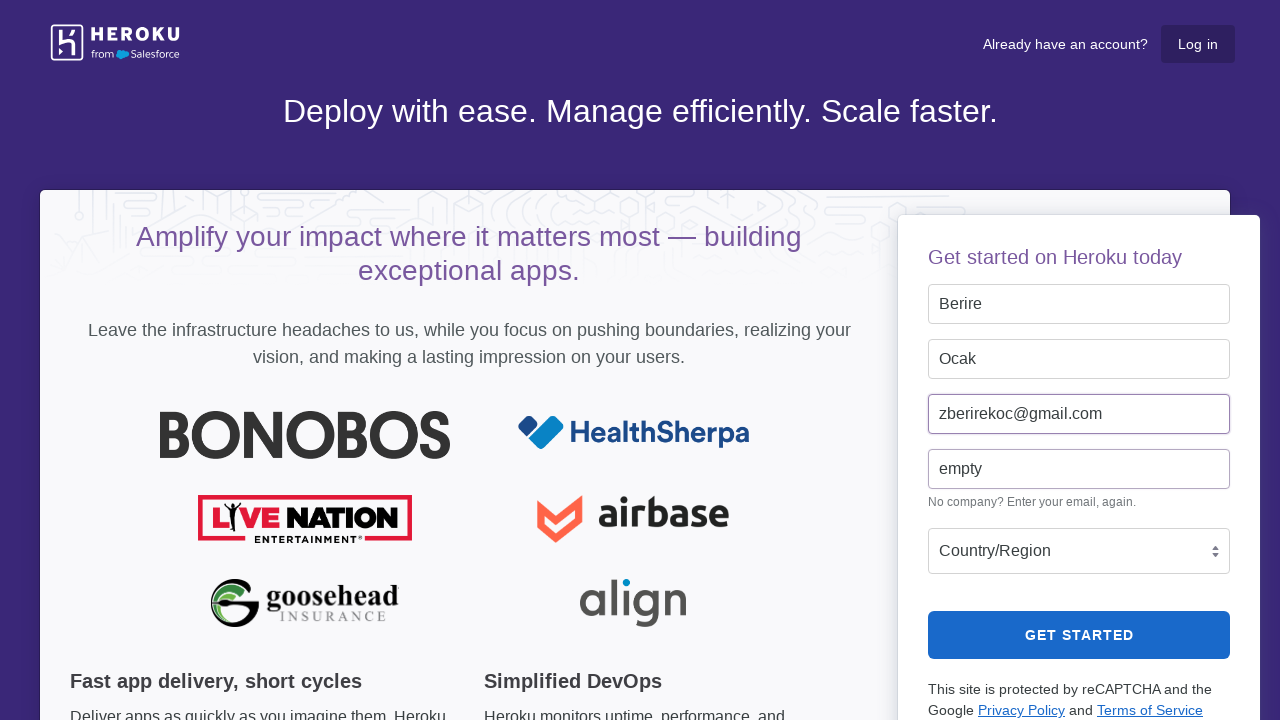

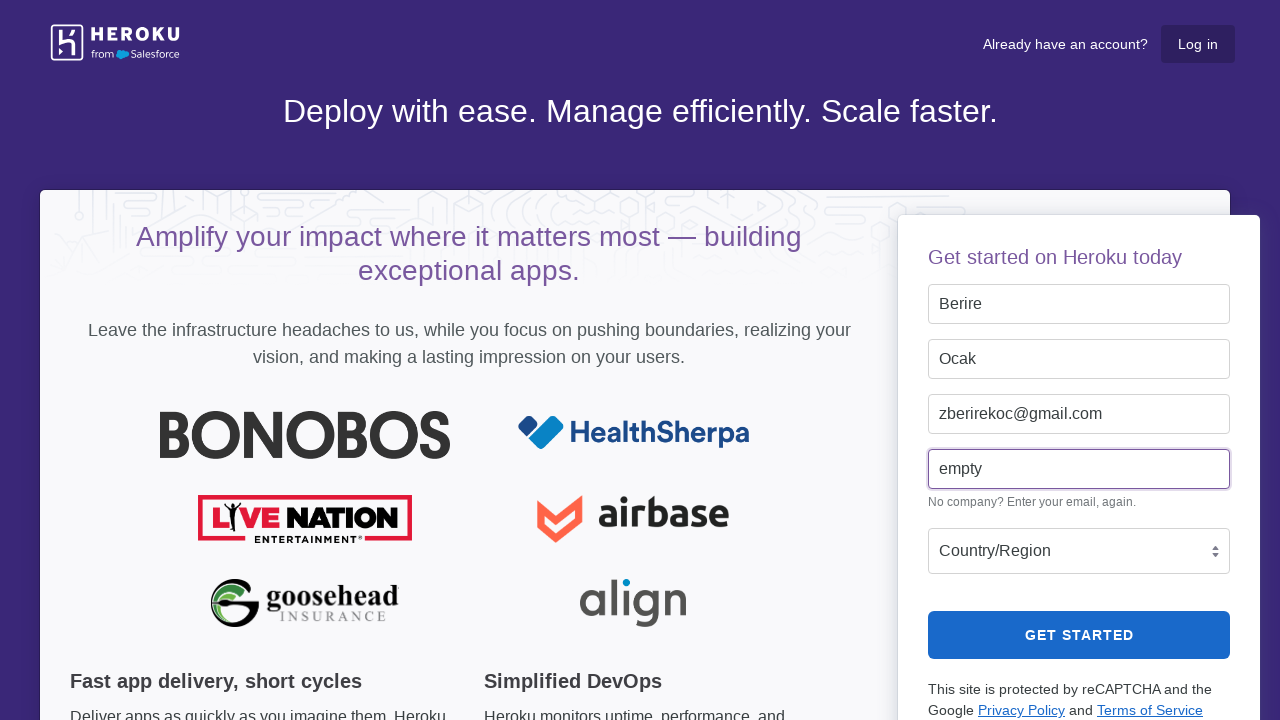